Tests handling multiple browser windows by clicking a button that opens multiple windows and then iterating through all open pages to log their URLs and titles

Starting URL: https://leafground.com/window.xhtml

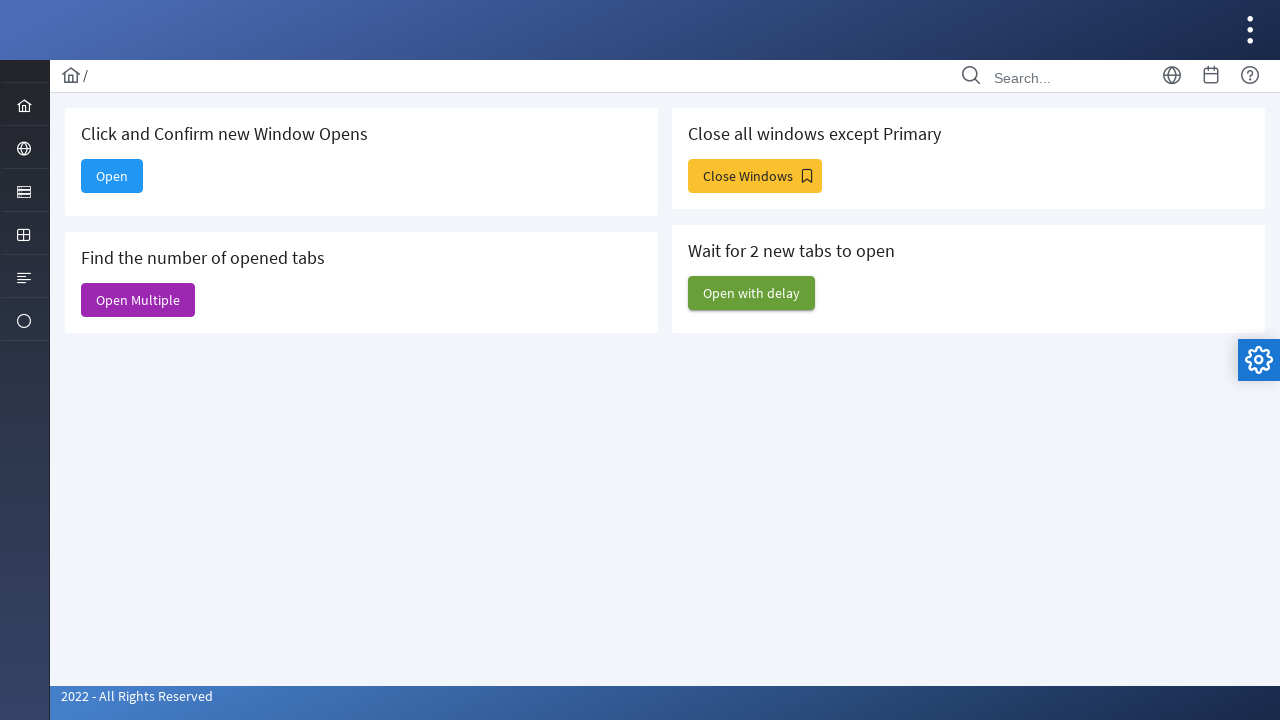

Clicked 'Open Multiple' button to open new windows at (138, 300) on internal:text="Open Multiple"s
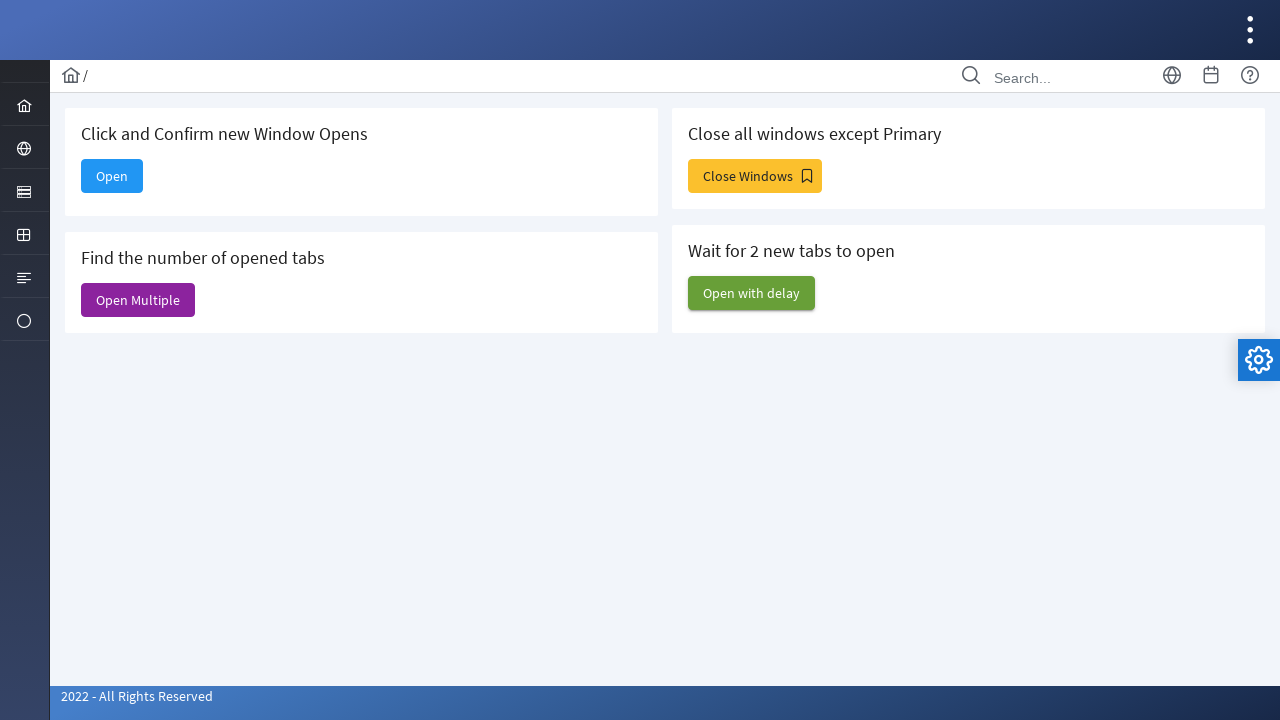

Waited 1 second for all windows to open
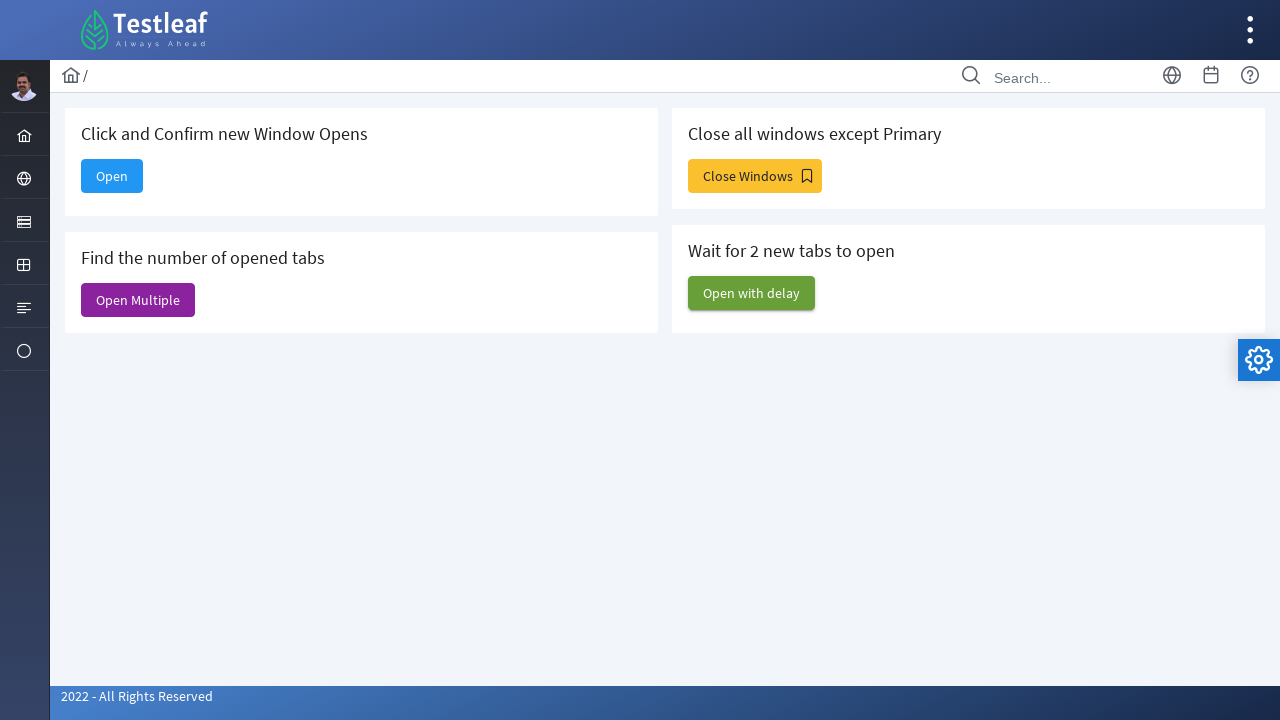

Retrieved all open pages (total: 6)
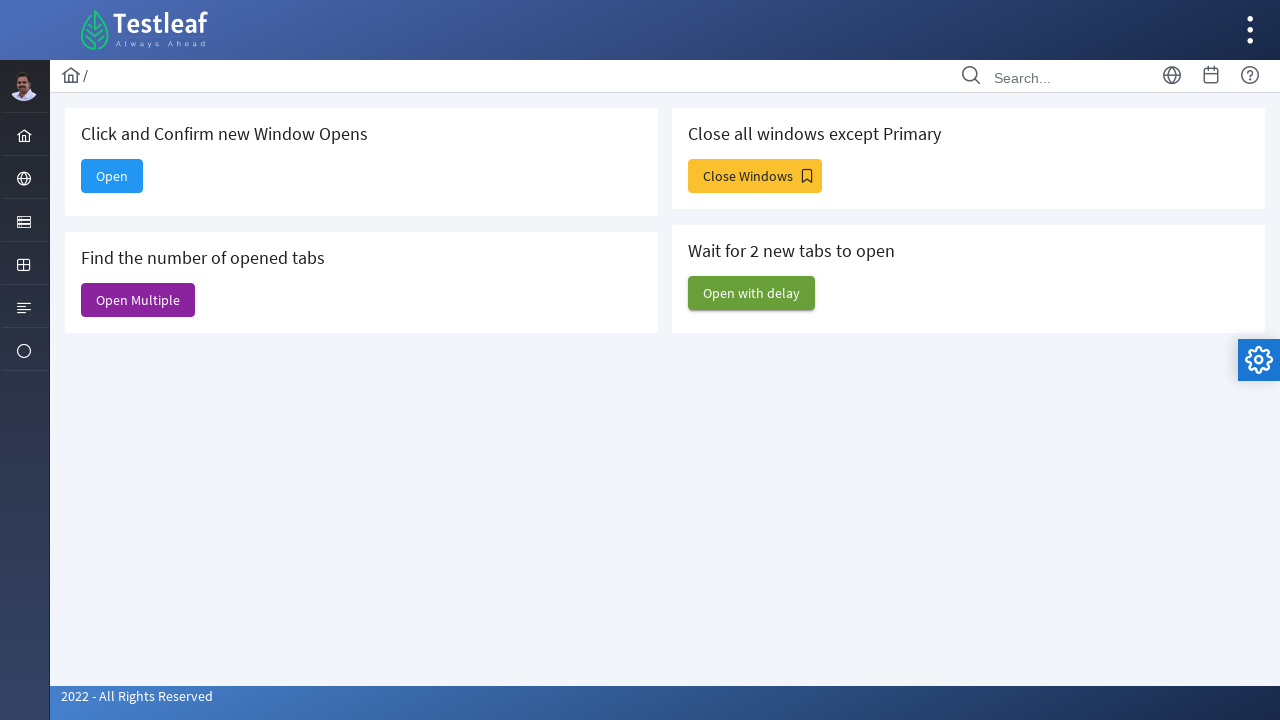

Logged URL of page: https://leafground.com/window.xhtml
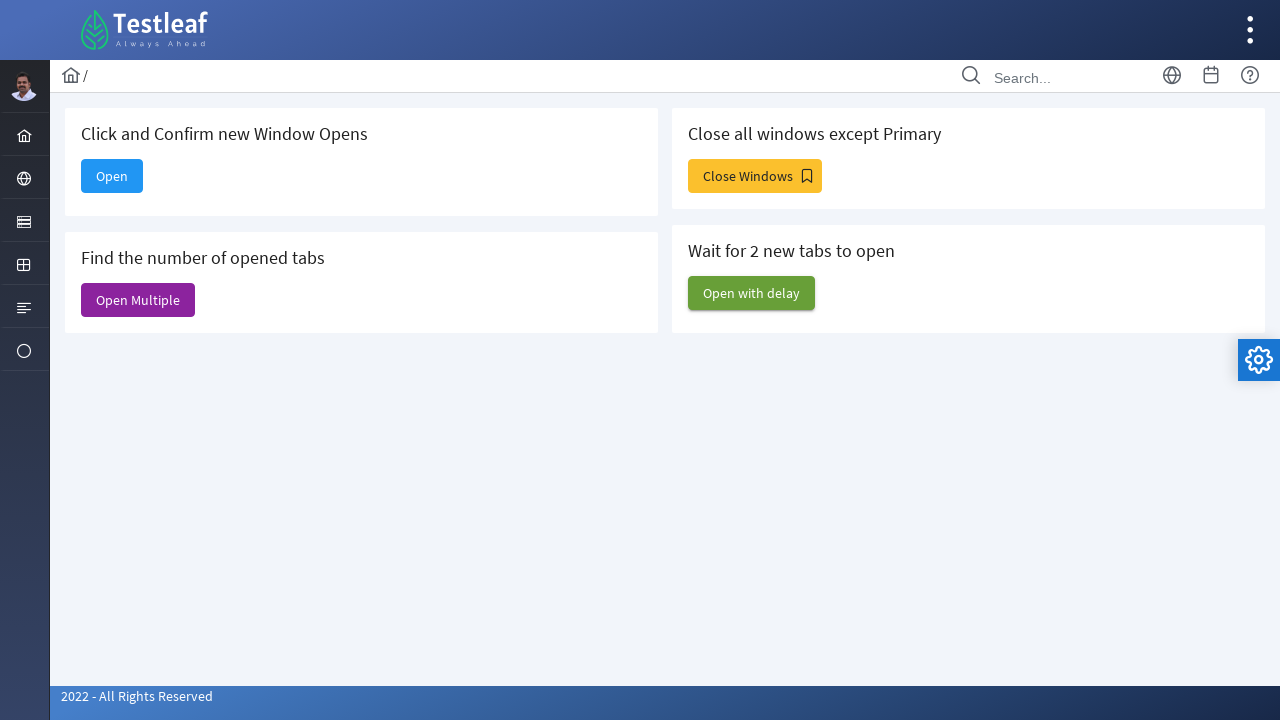

Logged title of page: Window
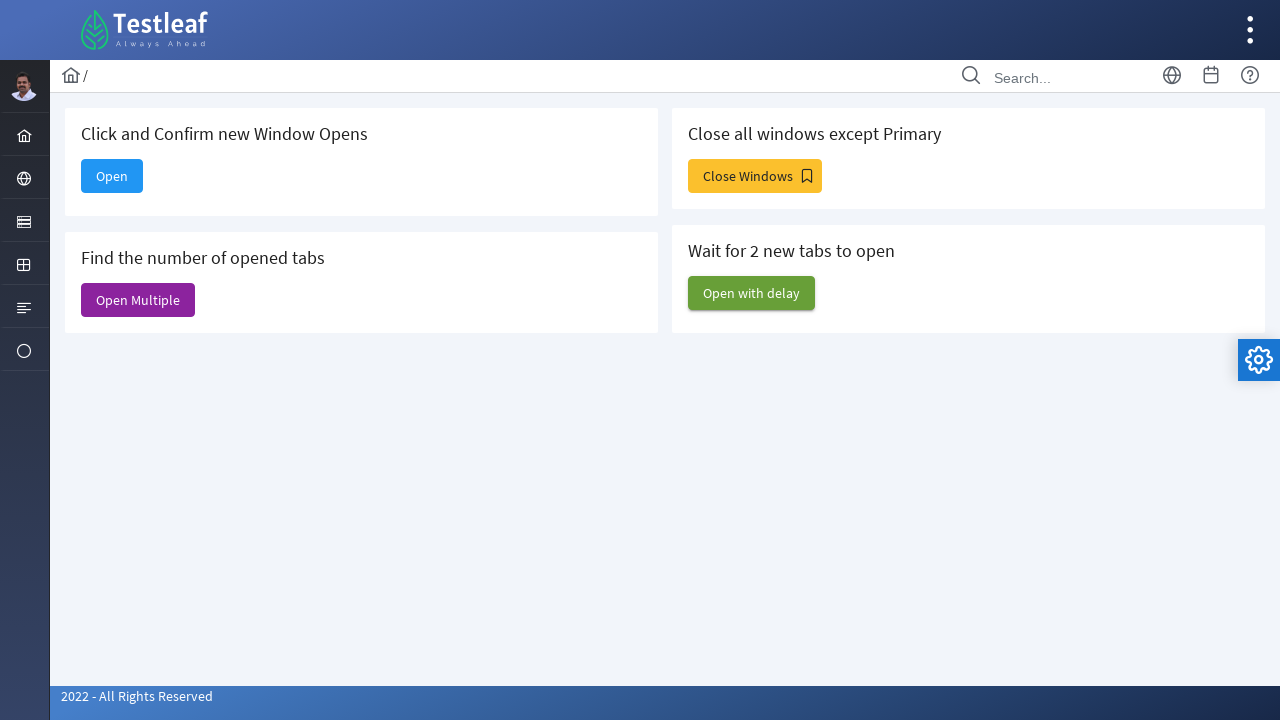

Logged URL of page: https://leafground.com/alert.xhtml
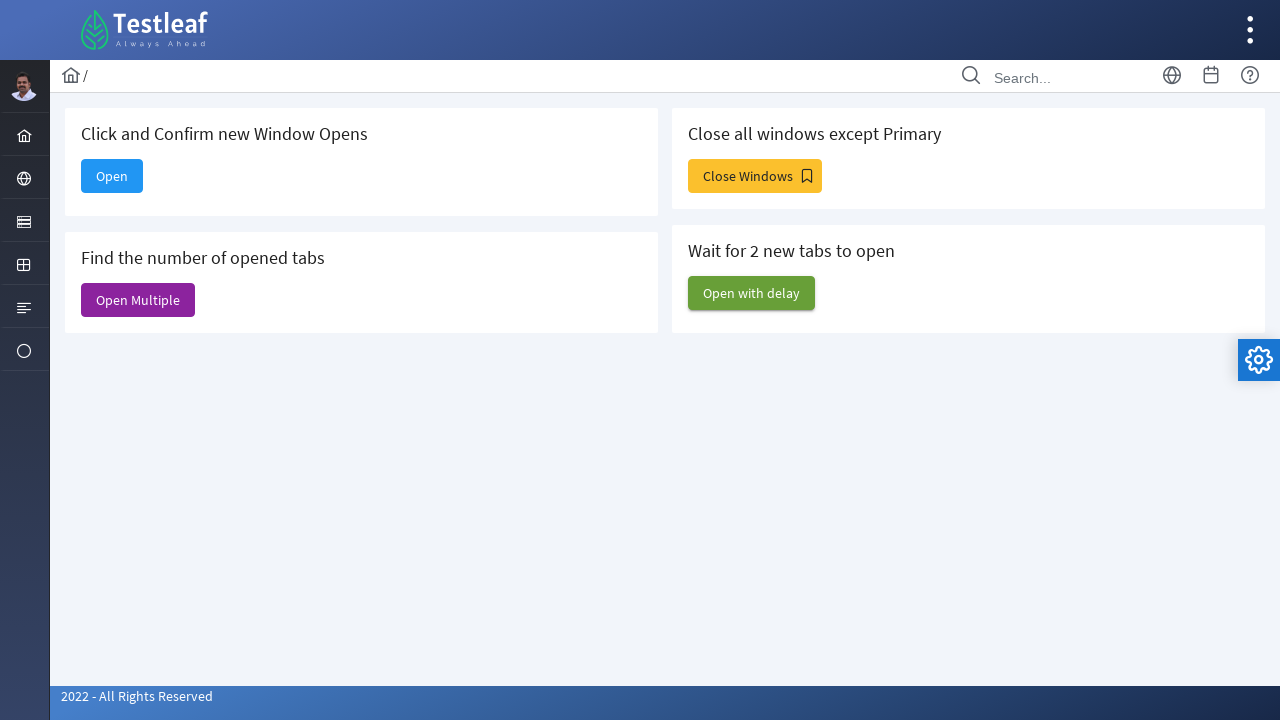

Logged title of page: Alert
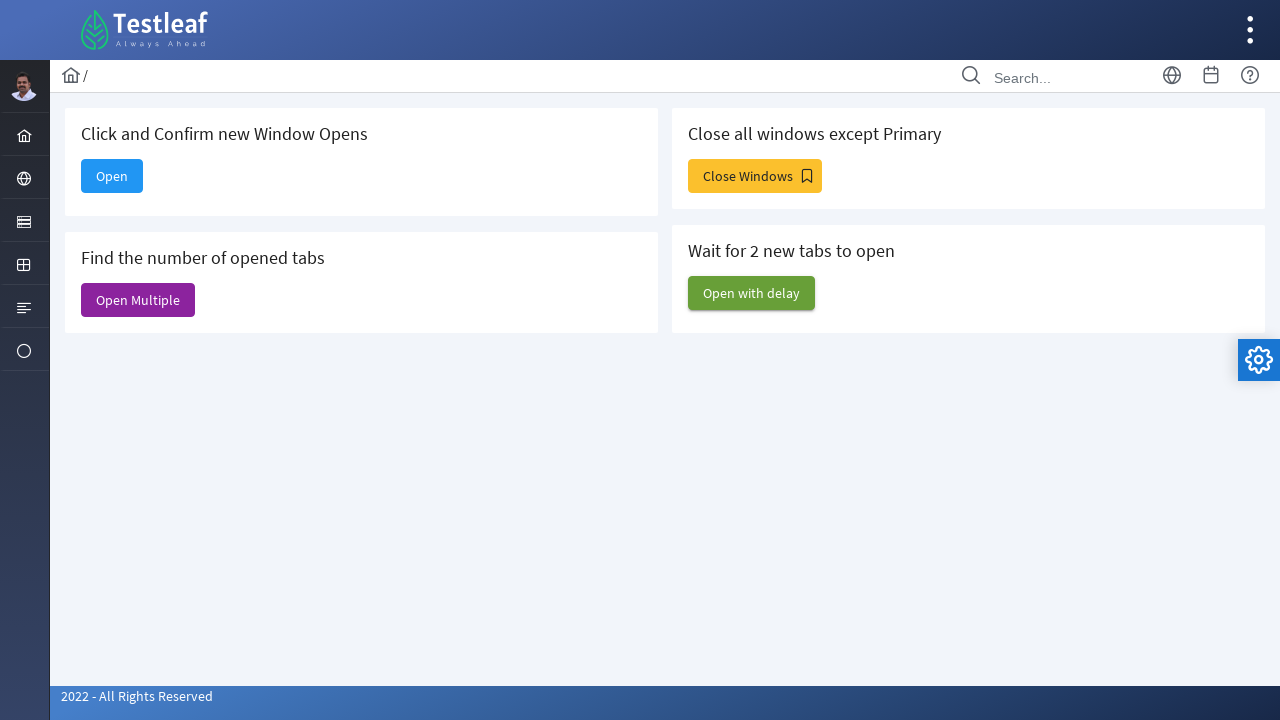

Logged URL of page: https://leafground.com/input.xhtml
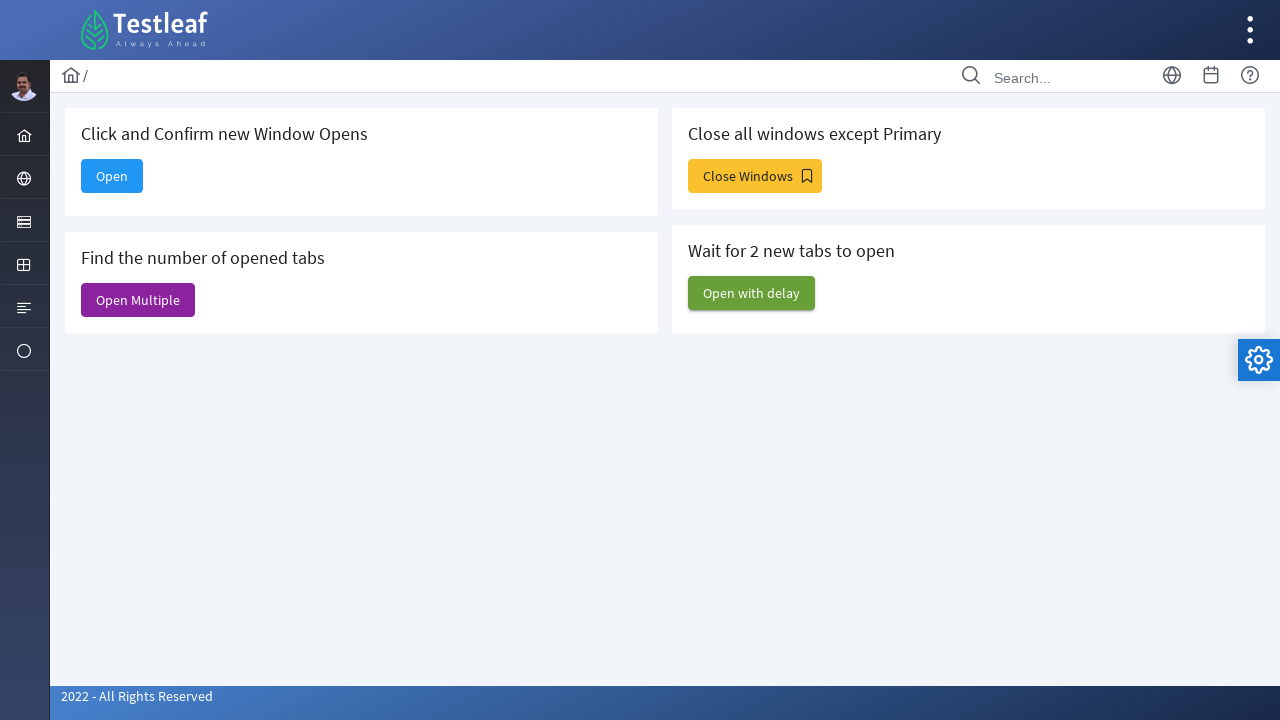

Logged title of page: Input Components
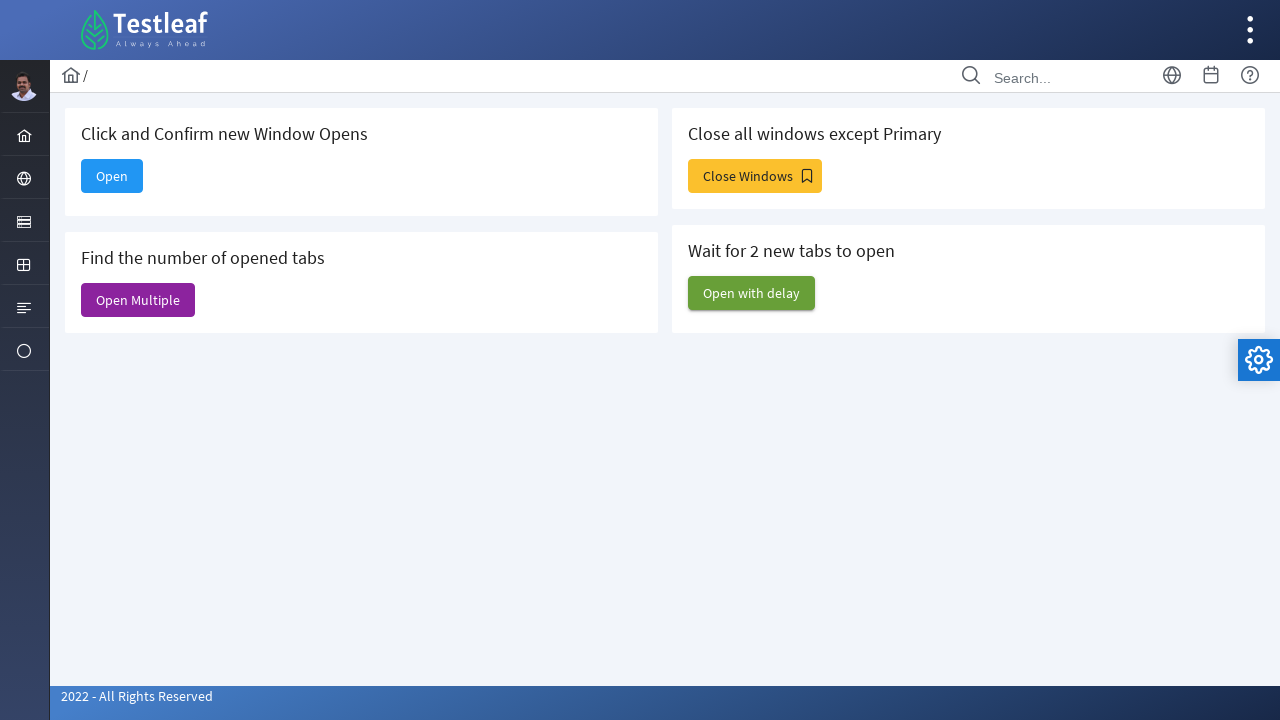

Logged URL of page: https://leafground.com/dashboard.xhtml
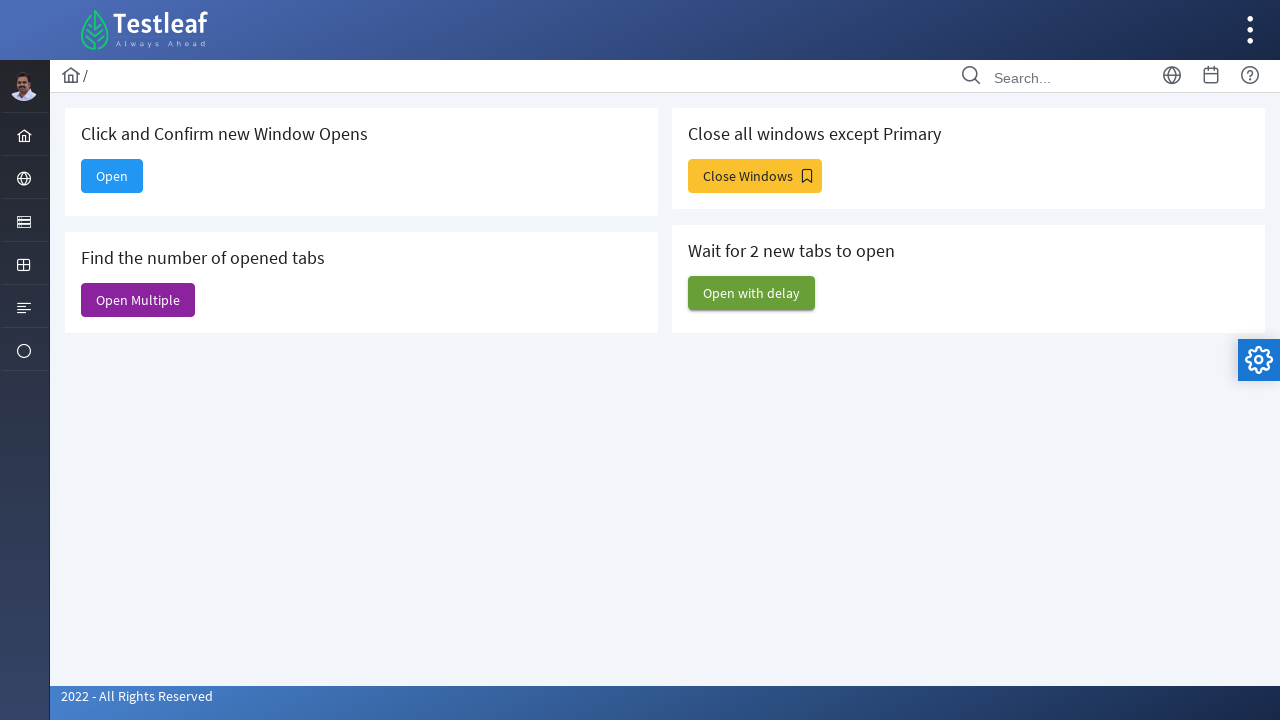

Logged title of page: Dashboard
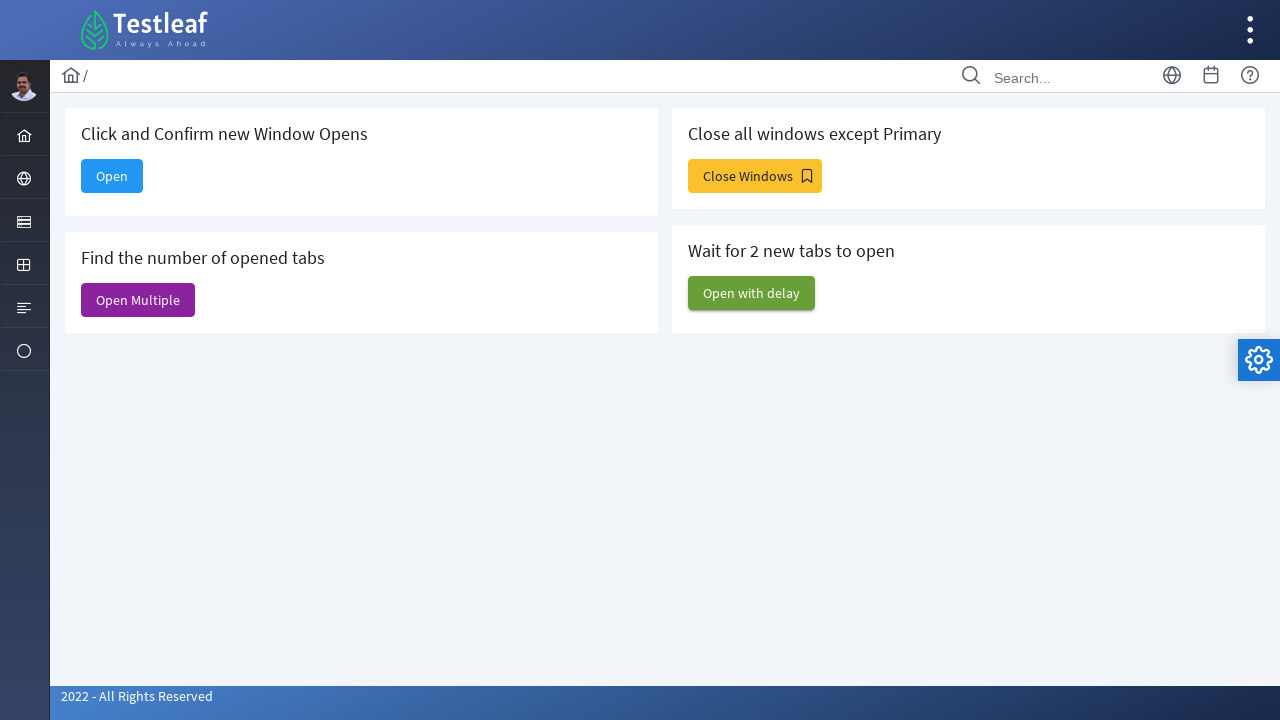

Logged URL of page: https://leafground.com/table.xhtml
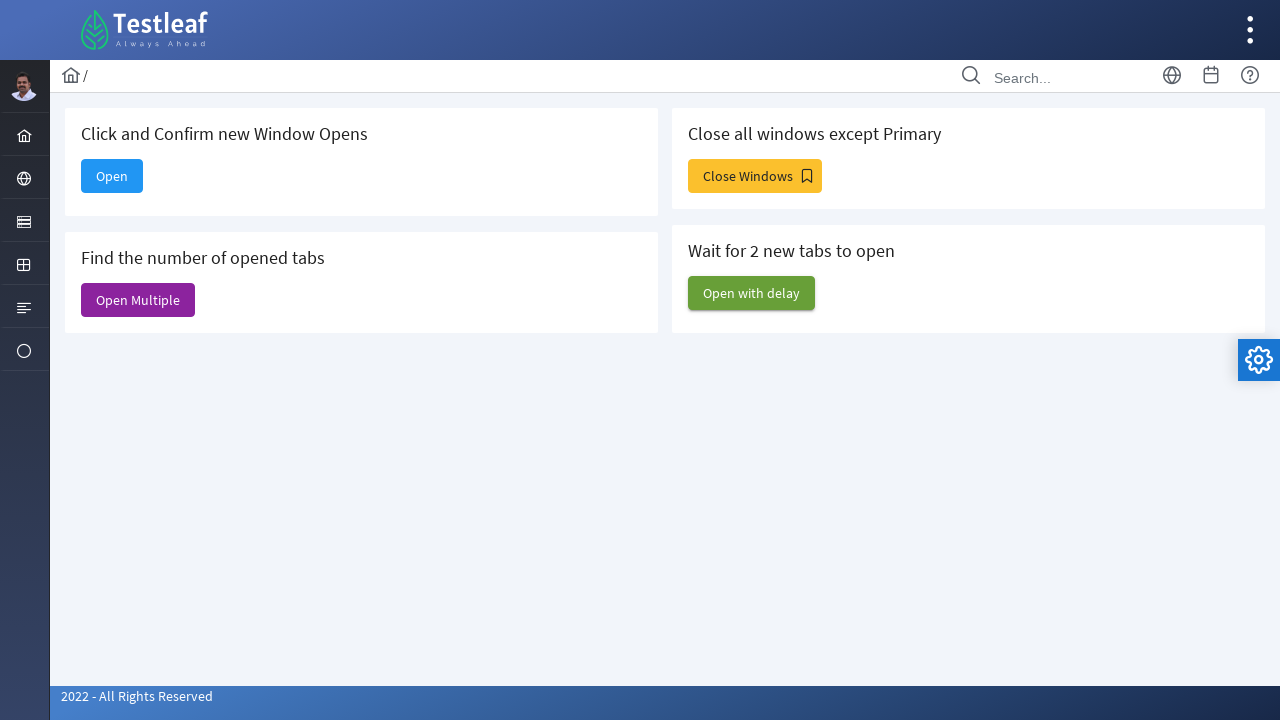

Logged title of page: Web Table
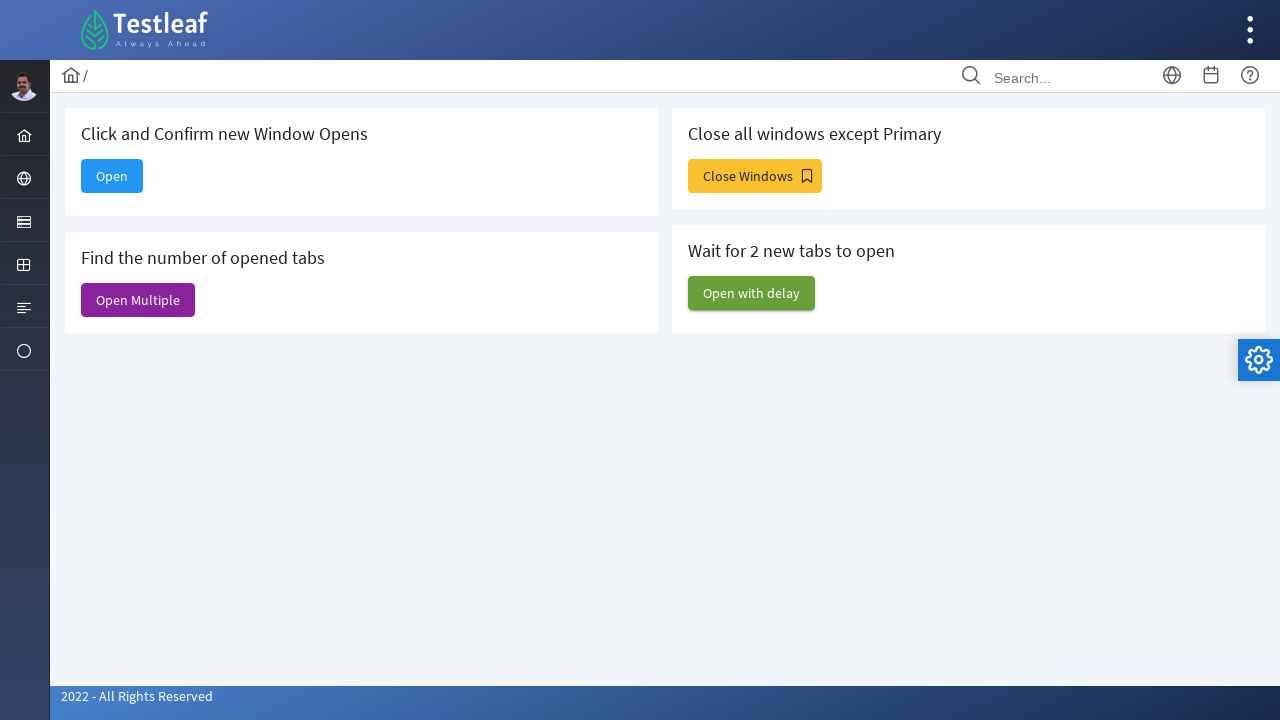

Logged URL of page: https://leafground.com/dashboard.xhtml
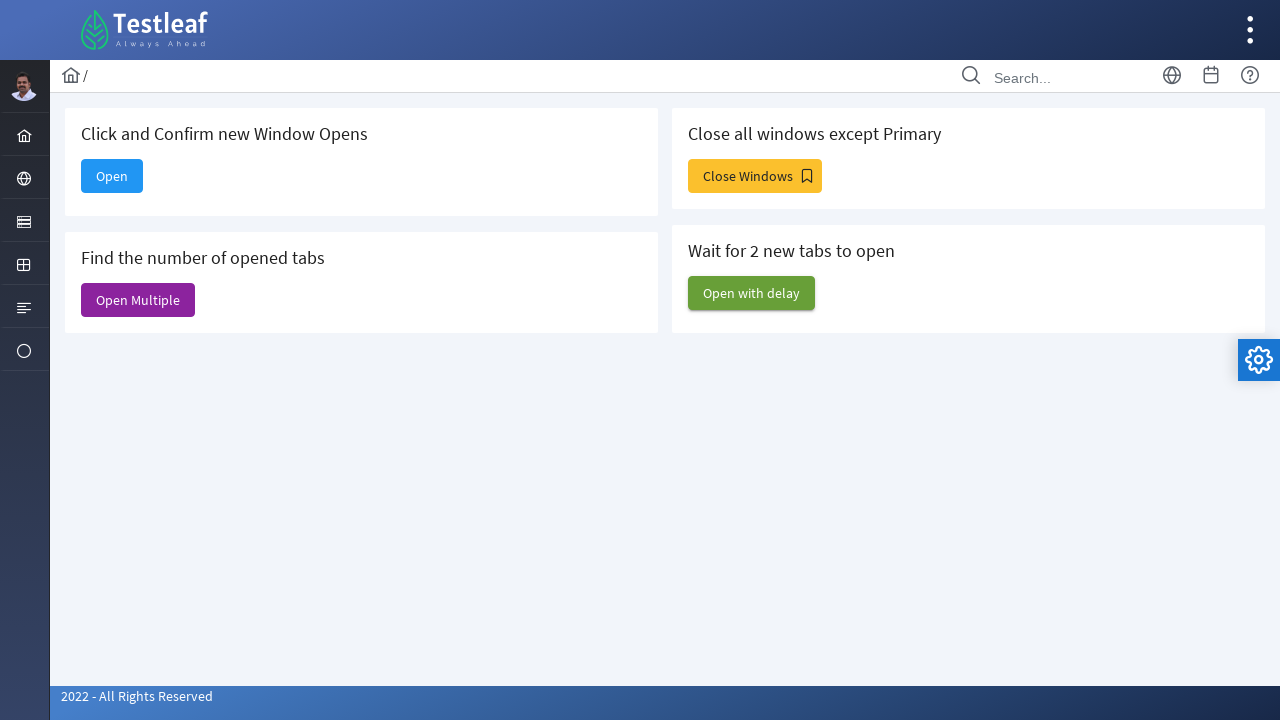

Logged title of page: Dashboard
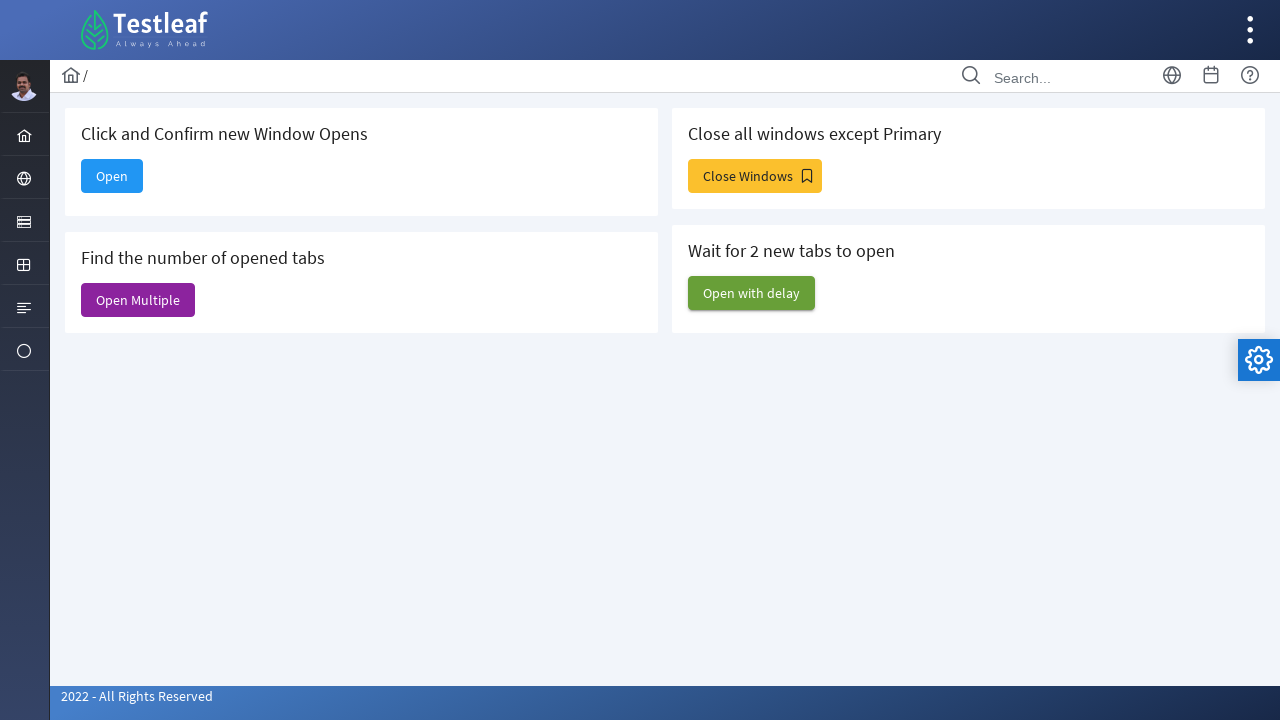

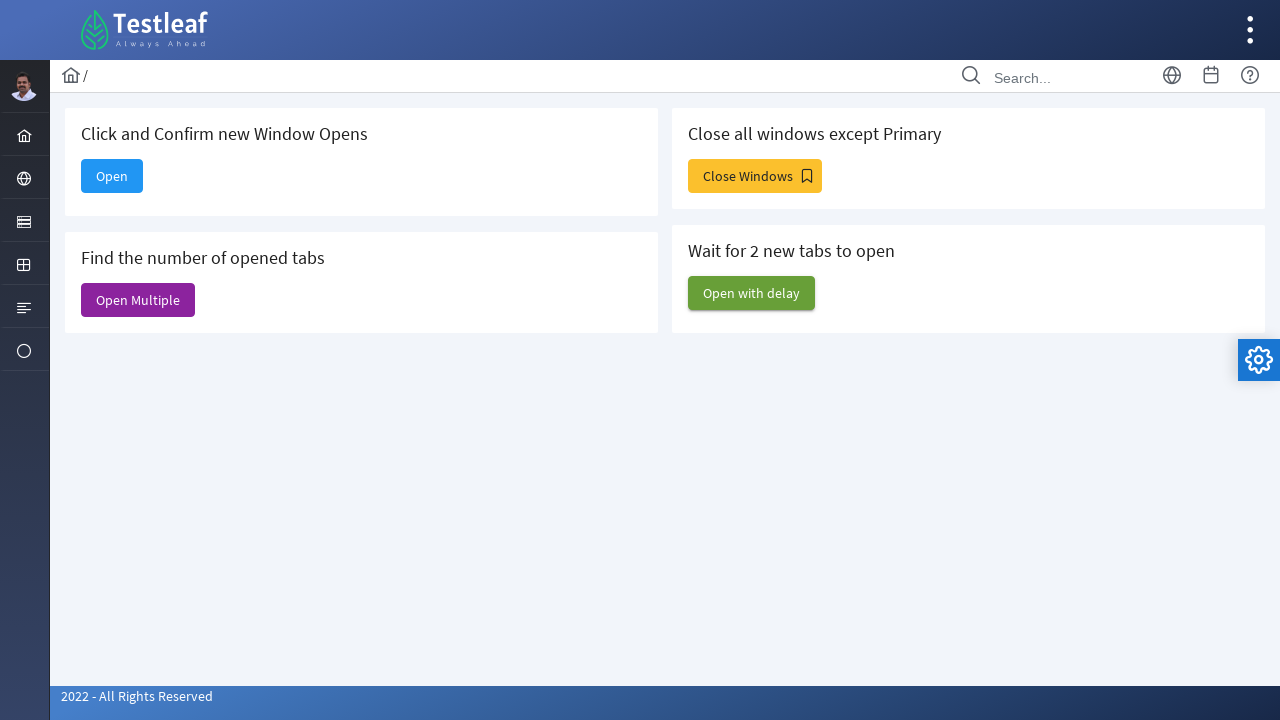